Tests a timed alert that appears after 5 seconds delay by clicking the button and handling the delayed alert.

Starting URL: https://demoqa.com/alerts

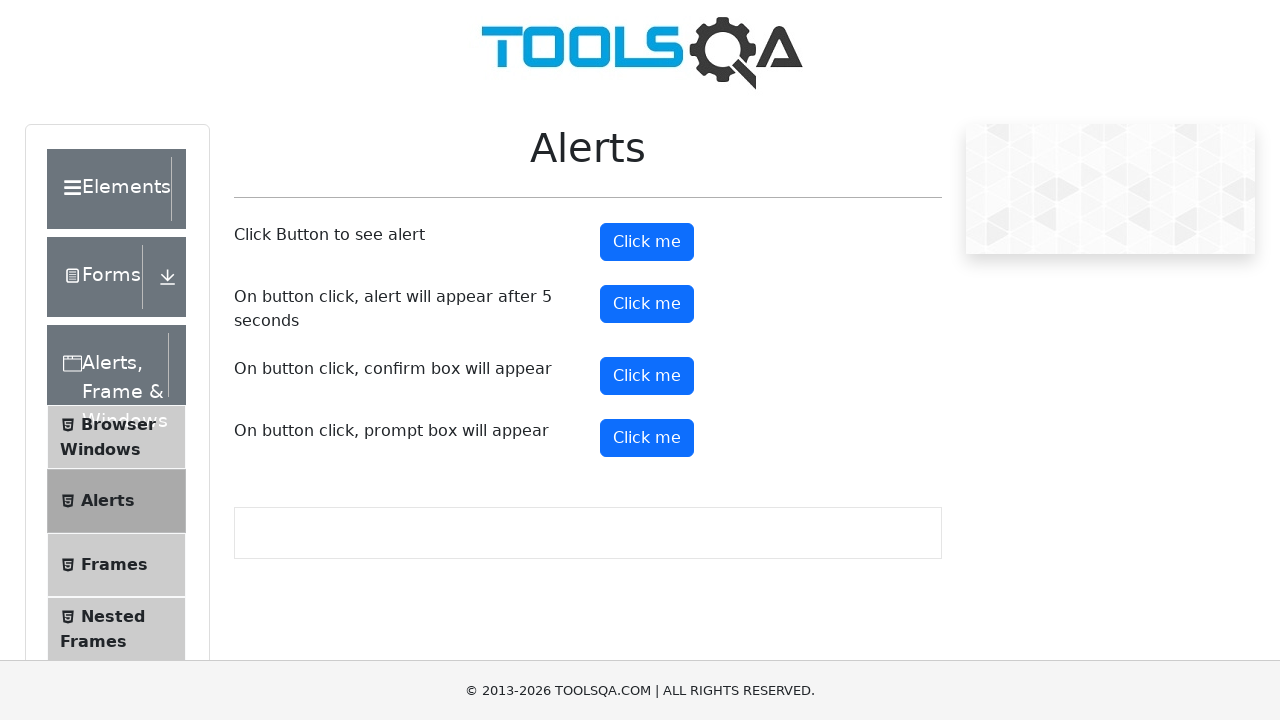

Set up dialog handler to automatically accept alerts
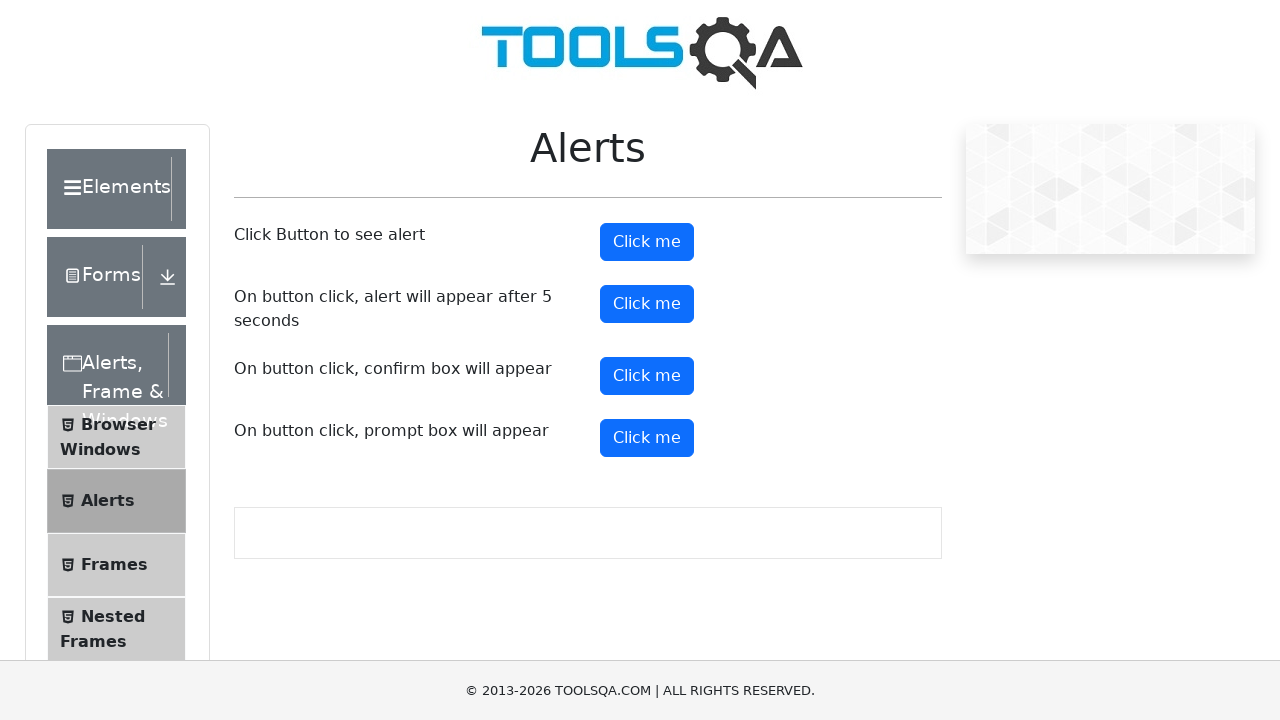

Clicked the timer alert button to trigger the timed alert at (647, 304) on #timerAlertButton
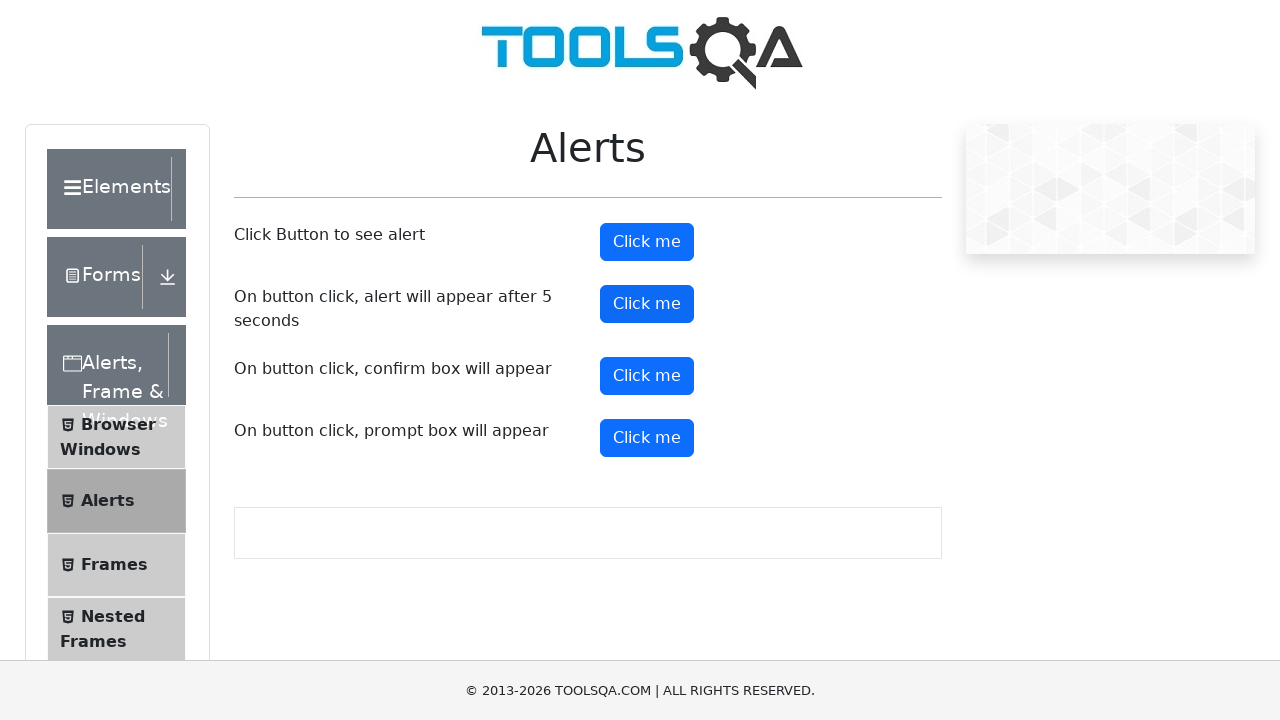

Waited 6 seconds for the delayed alert to appear and be handled
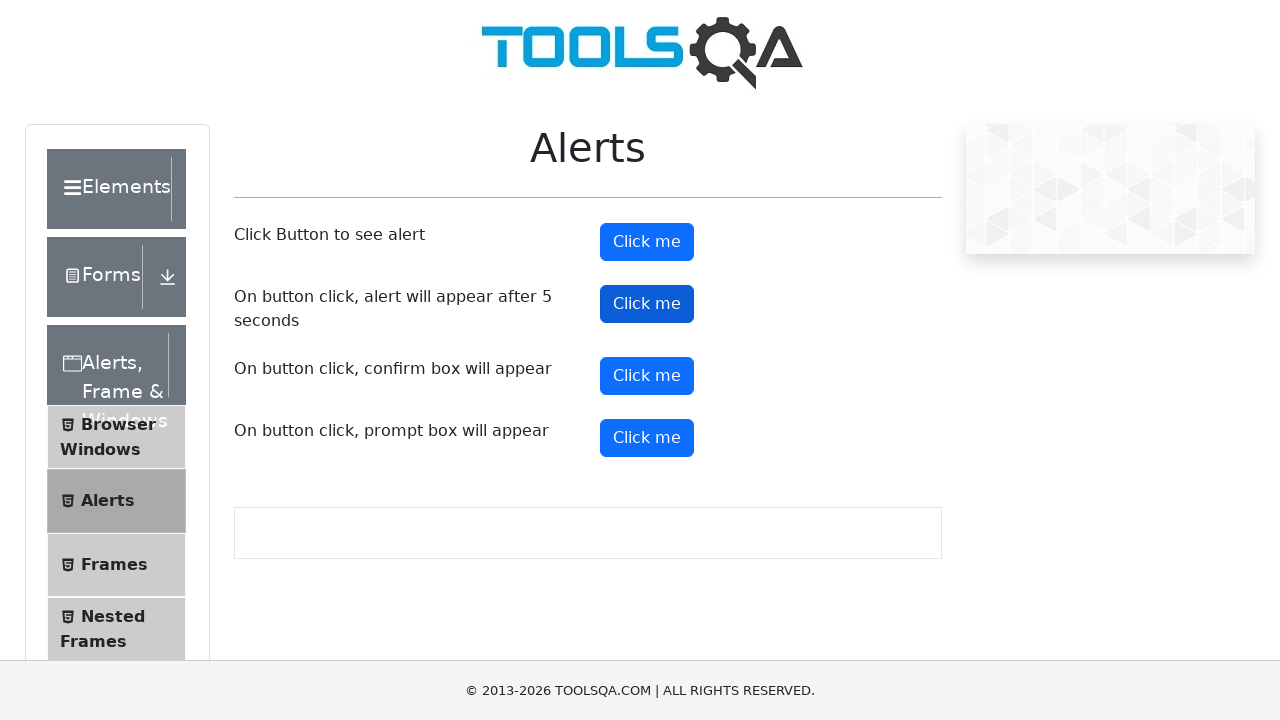

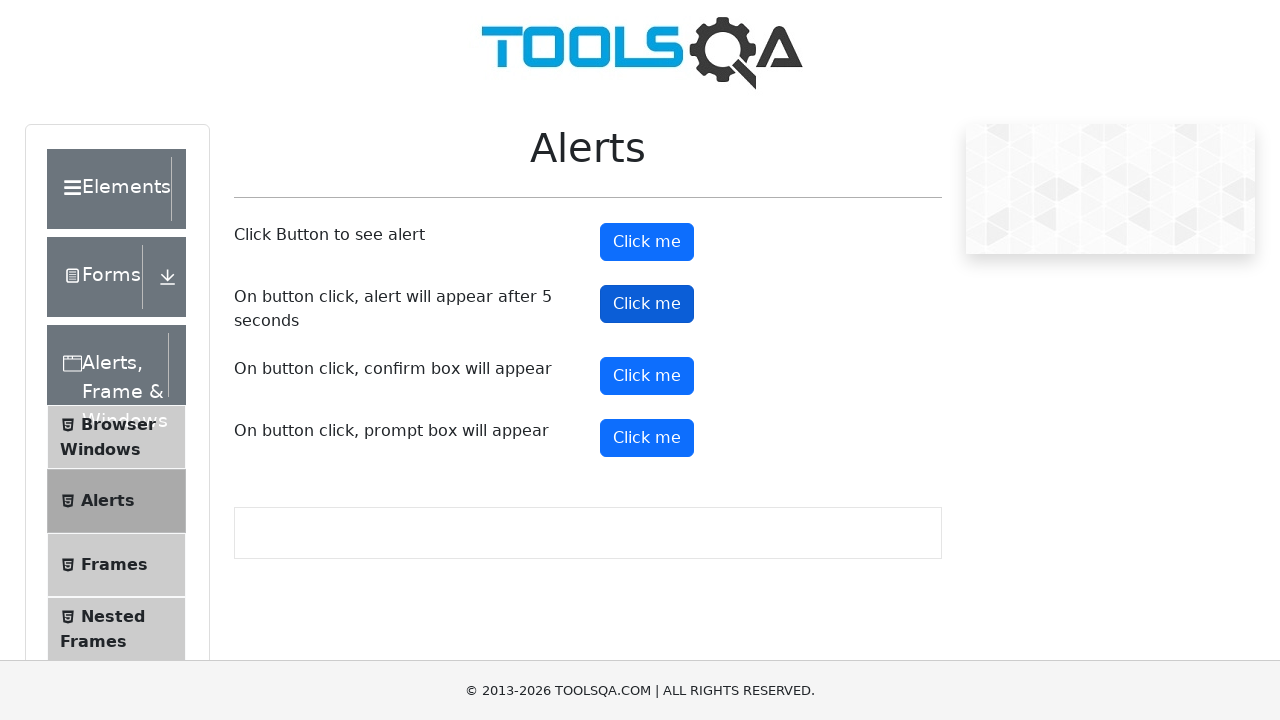